Tests the user registration flow on ParaBank demo site by clicking the Register link, filling out all registration form fields (personal info, address, and credentials), and submitting the form. After successful registration, it logs out.

Starting URL: https://parabank.parasoft.com/parabank/index.htm

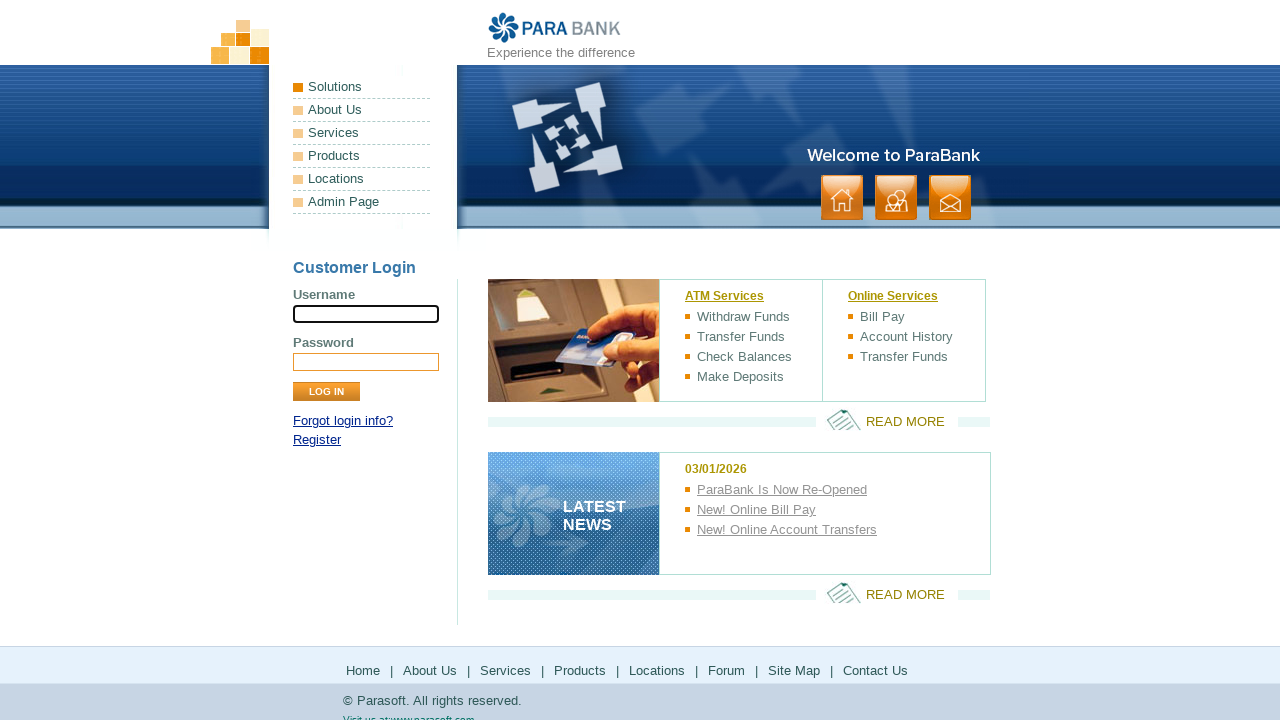

Clicked Register link at (317, 440) on text=Register
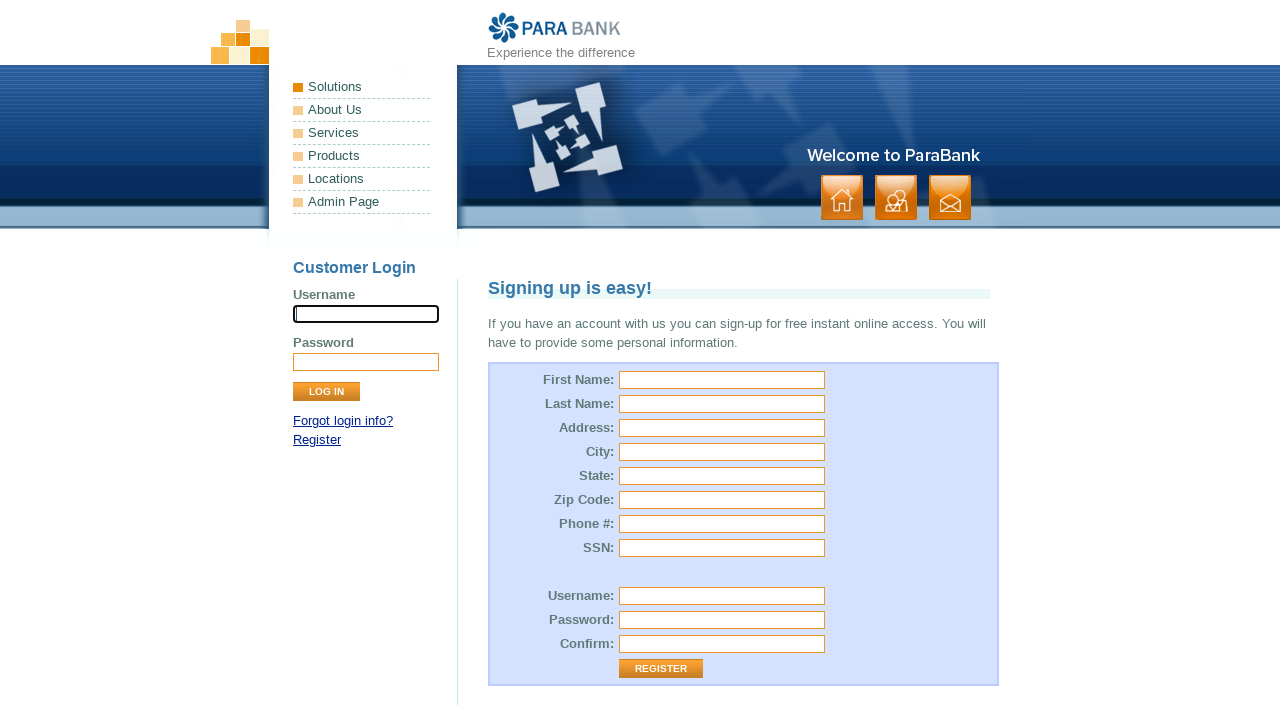

Registration form loaded
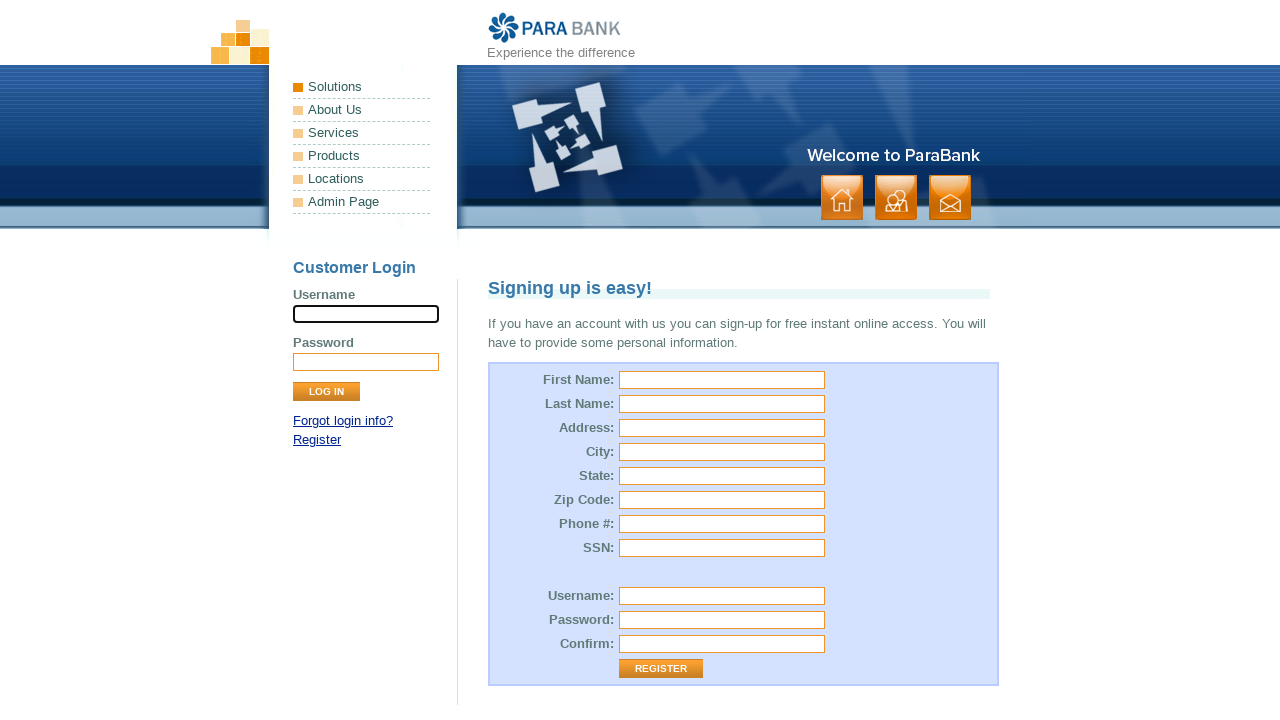

Filled first name field with 'Marcus' on #customer\.firstName
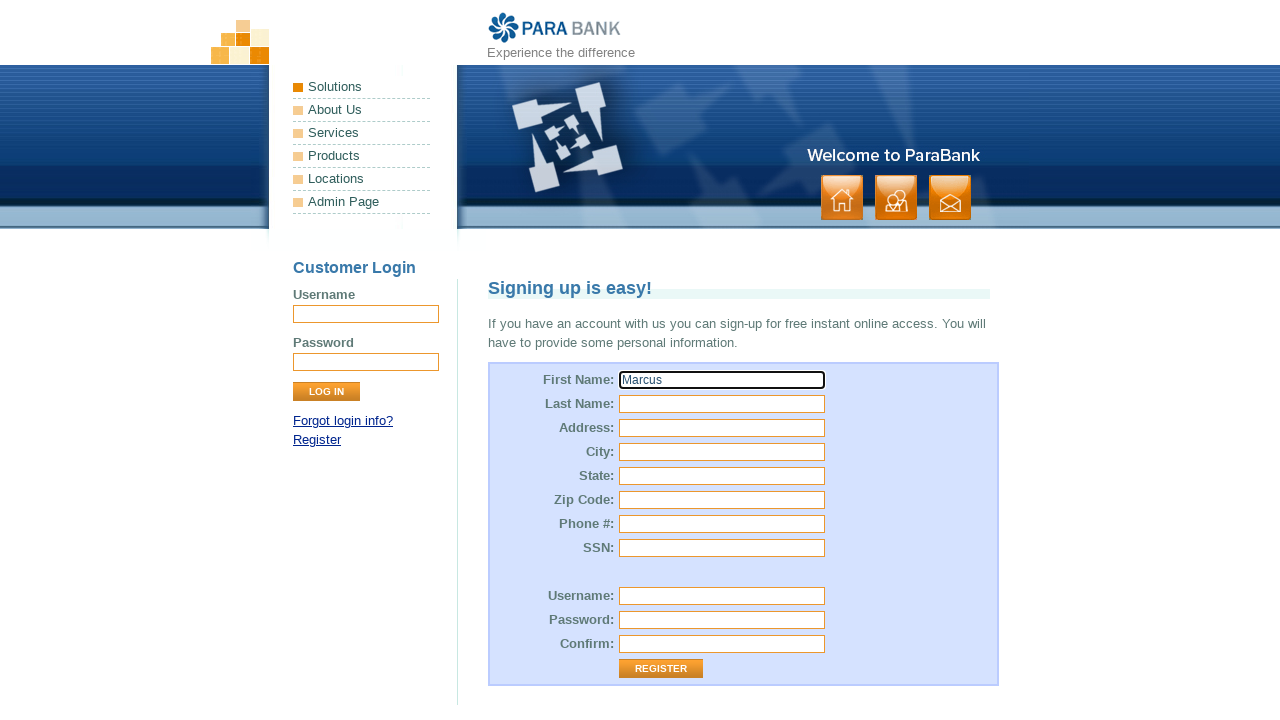

Filled last name field with 'Thompson' on #customer\.lastName
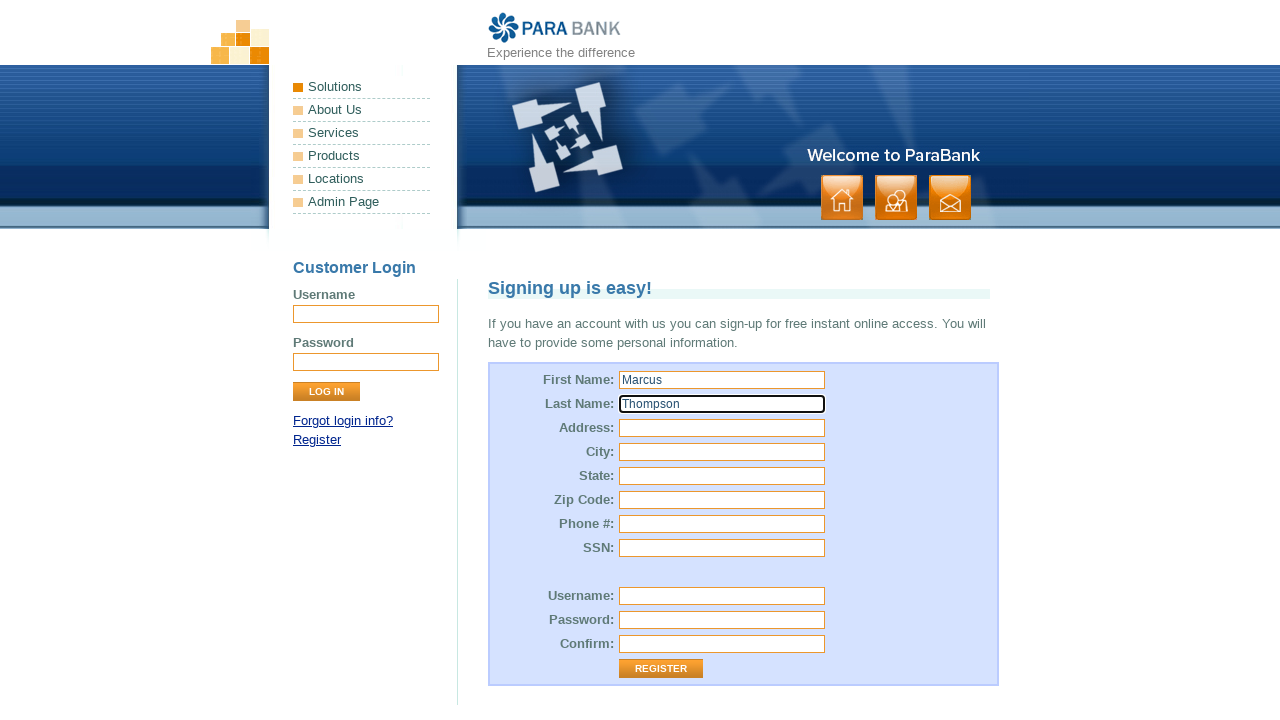

Filled street address field with '742 Maple Avenue' on #customer\.address\.street
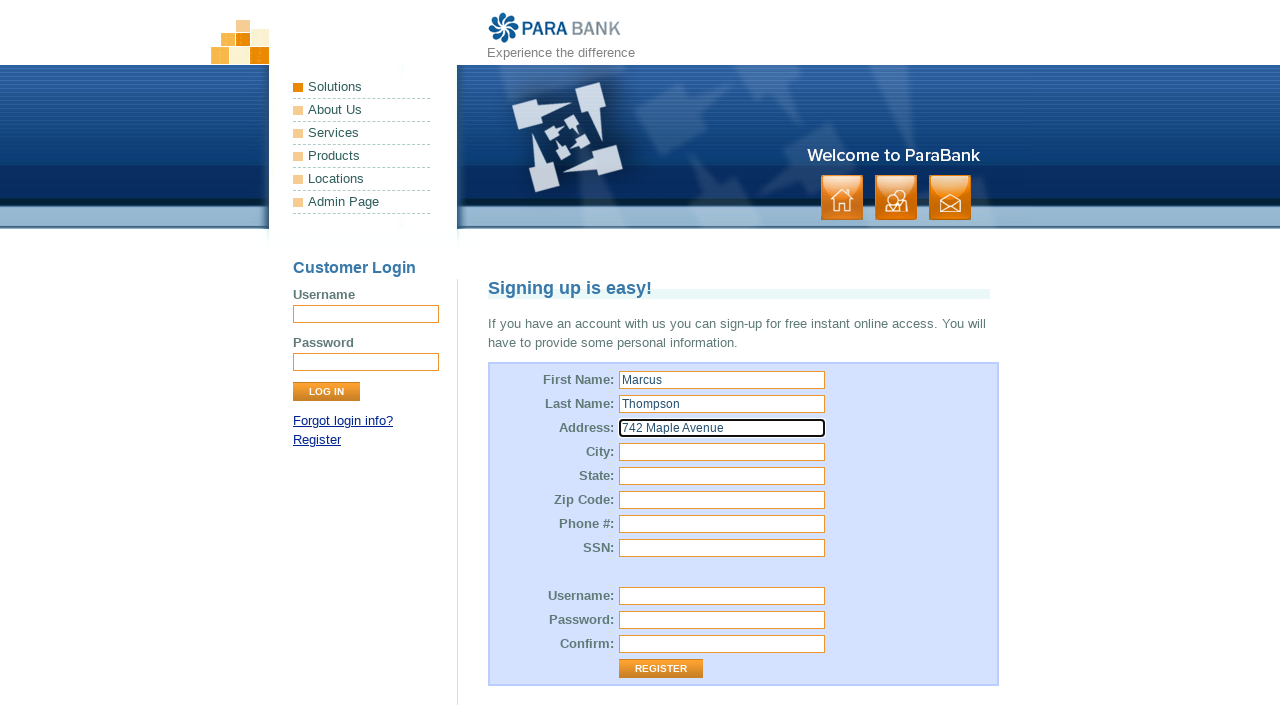

Filled city field with 'Austin' on #customer\.address\.city
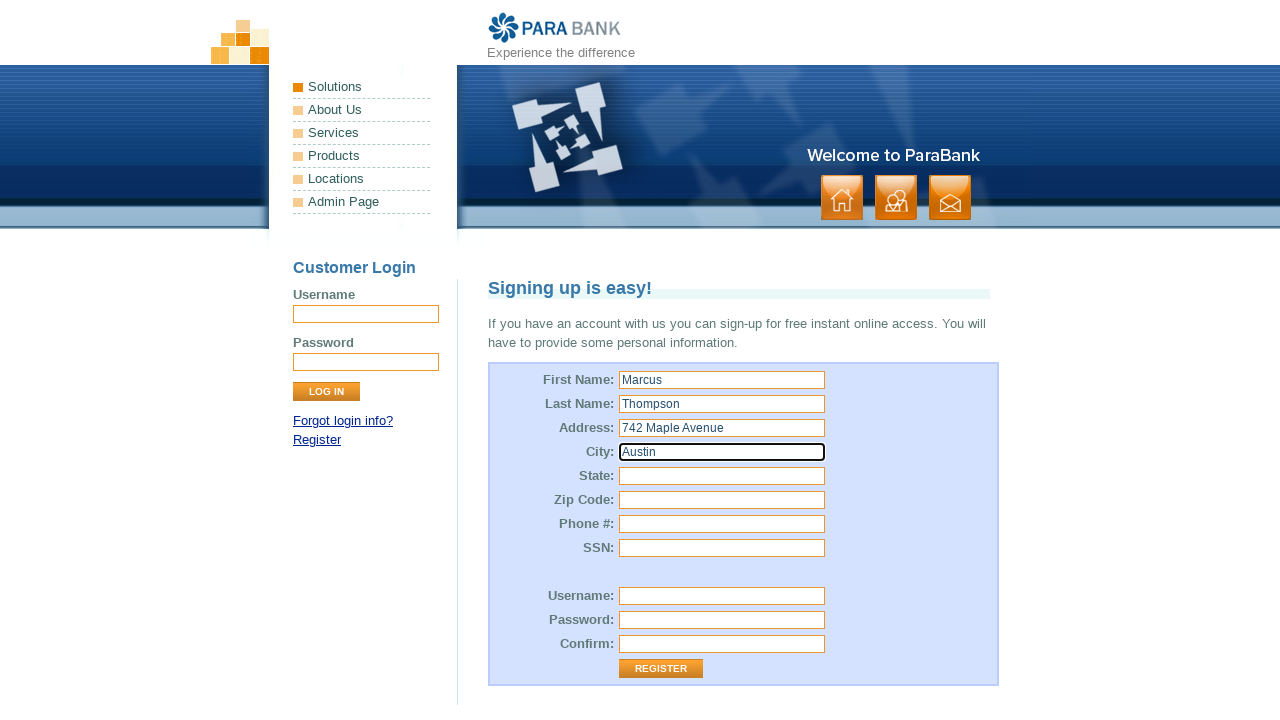

Filled state field with 'Texas' on #customer\.address\.state
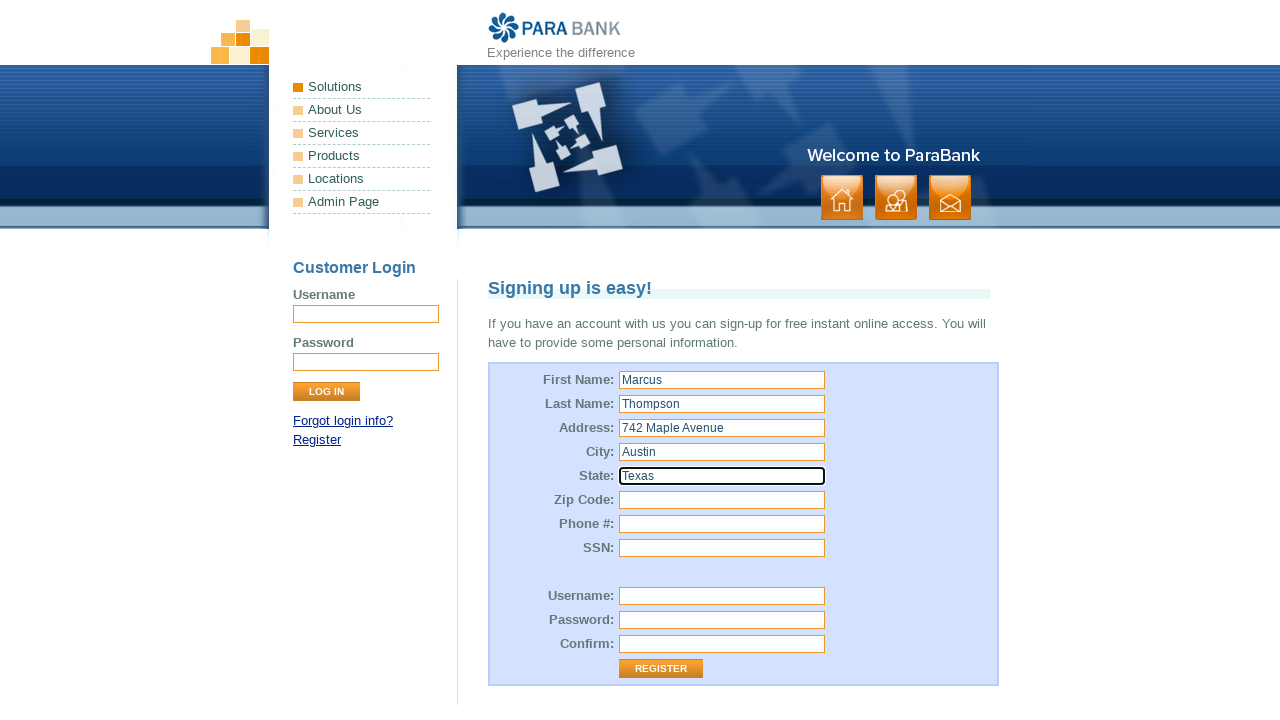

Filled zip code field with '78701' on #customer\.address\.zipCode
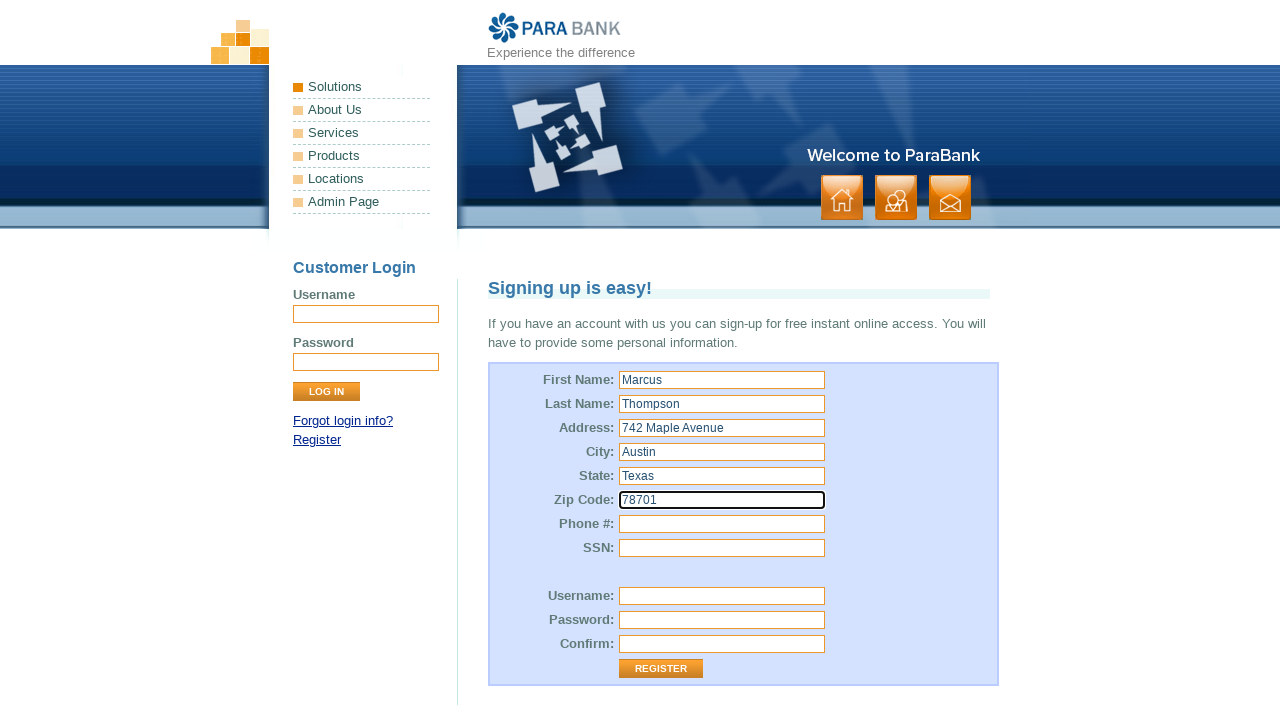

Filled phone number field with '5128834921' on #customer\.phoneNumber
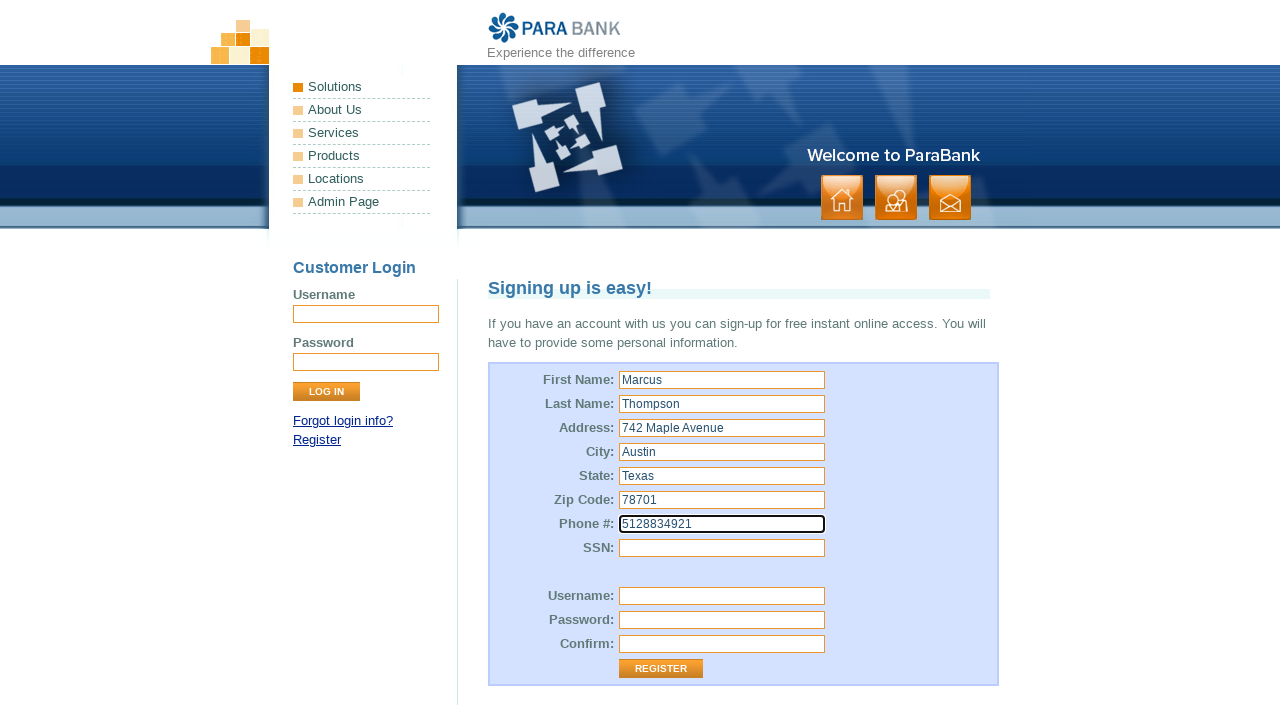

Filled SSN field with '284-55-7832' on #customer\.ssn
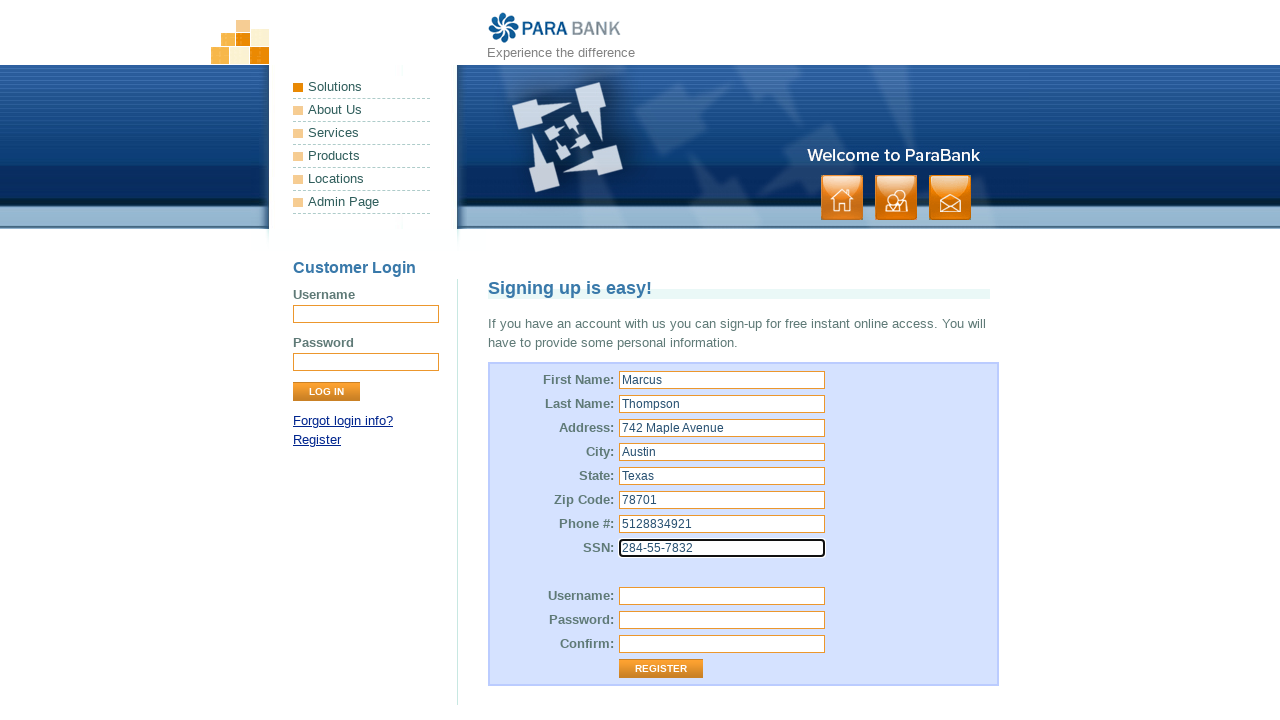

Filled username field with 'testuser48038' on #customer\.username
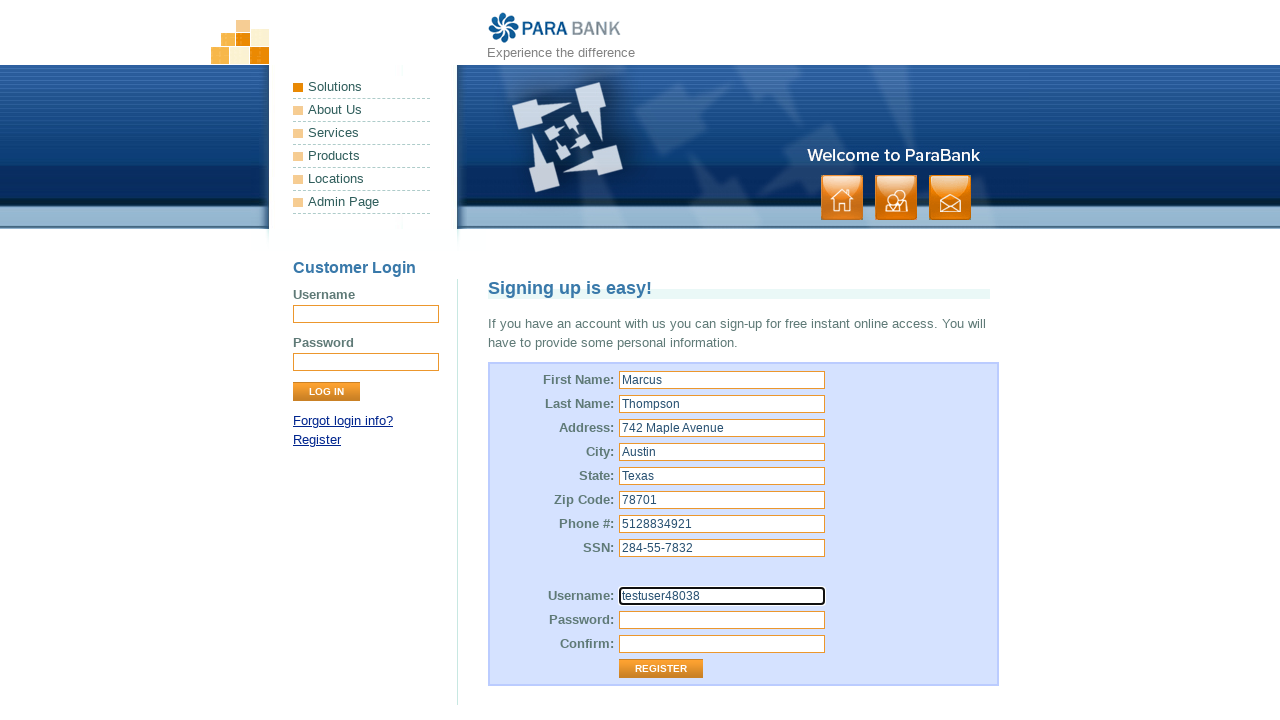

Filled password field with 'SecurePass456!' on #customer\.password
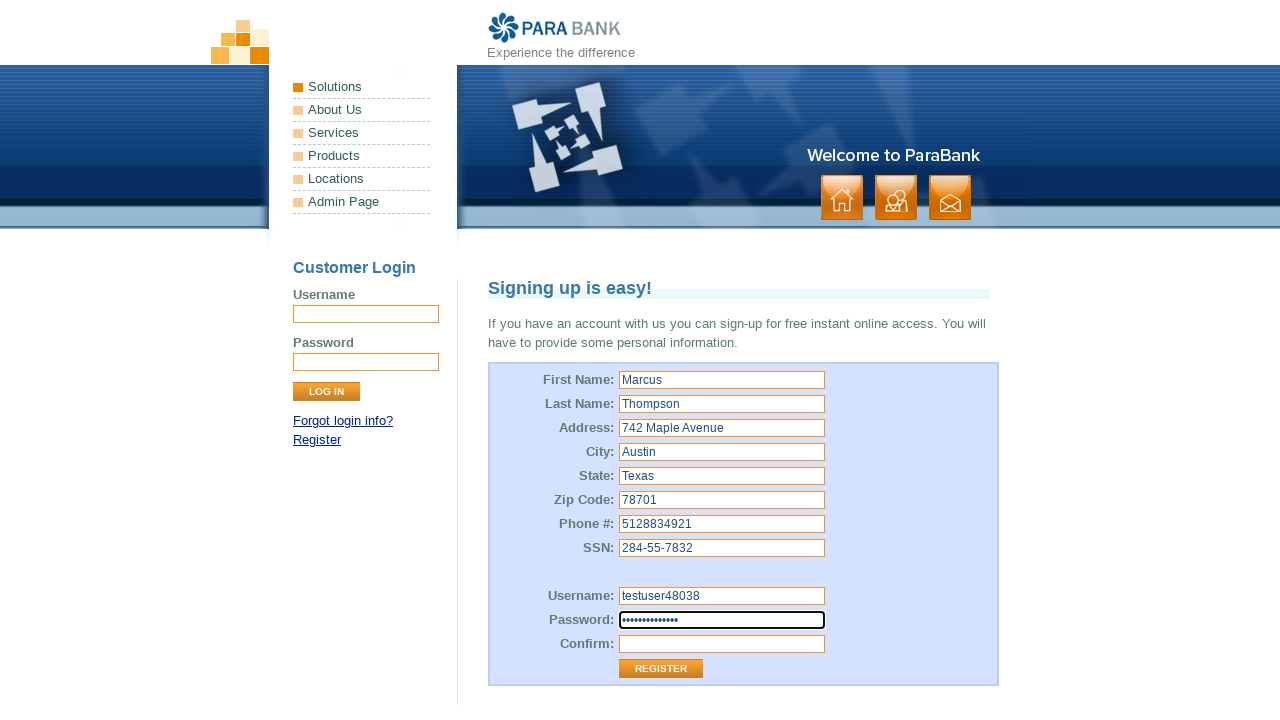

Filled repeated password field with 'SecurePass456!' on #repeatedPassword
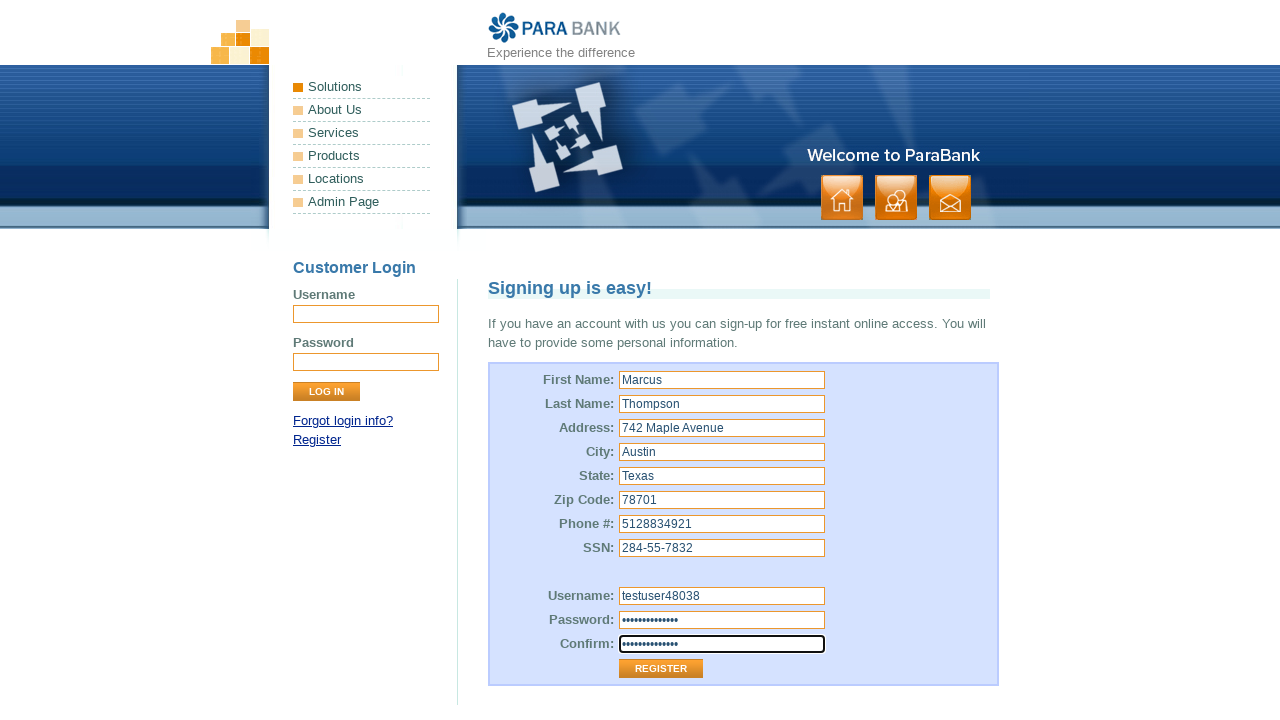

Clicked Register button to submit form at (661, 669) on input[value='Register']
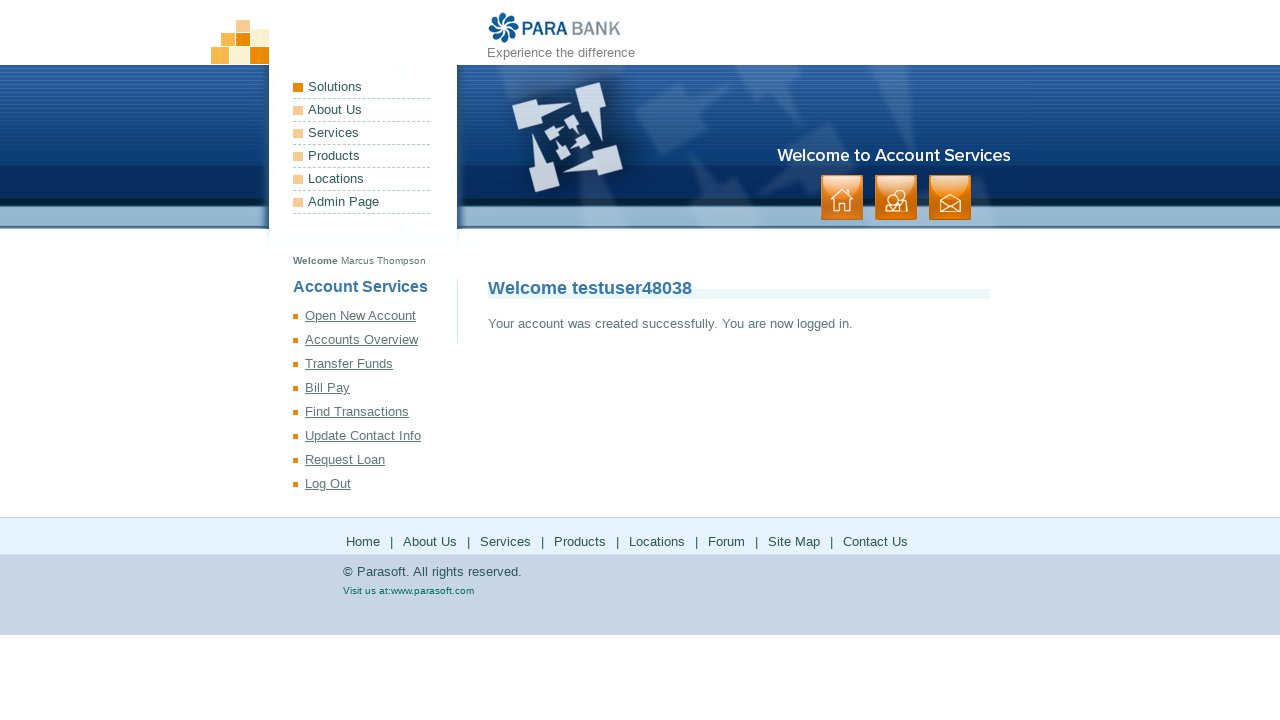

Registration completed successfully and Log Out link appeared
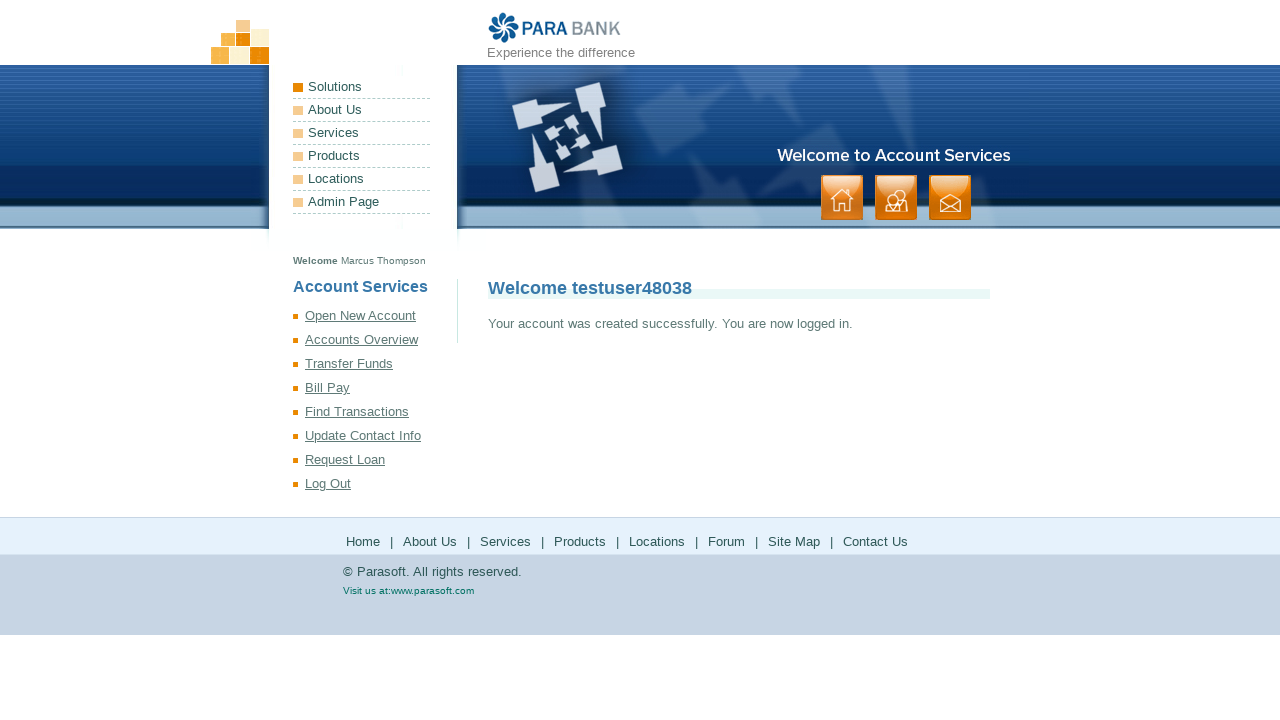

Clicked Log Out link to end session at (375, 484) on text=Log Out
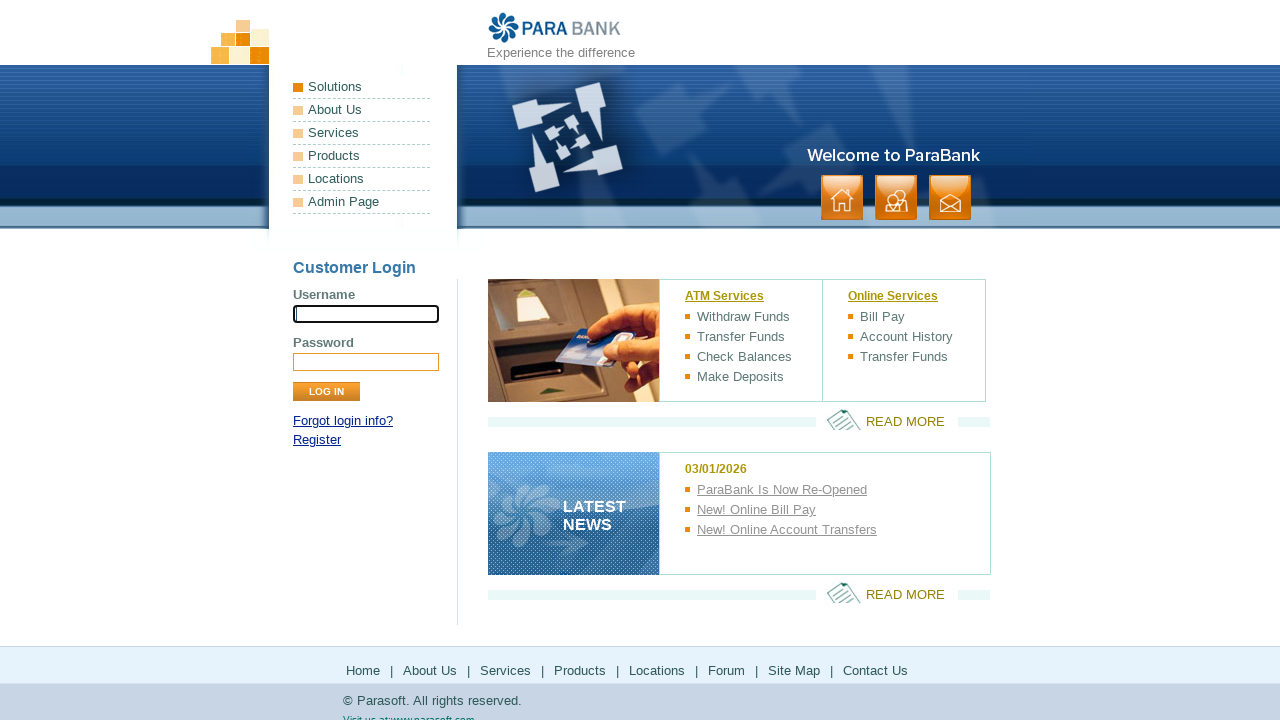

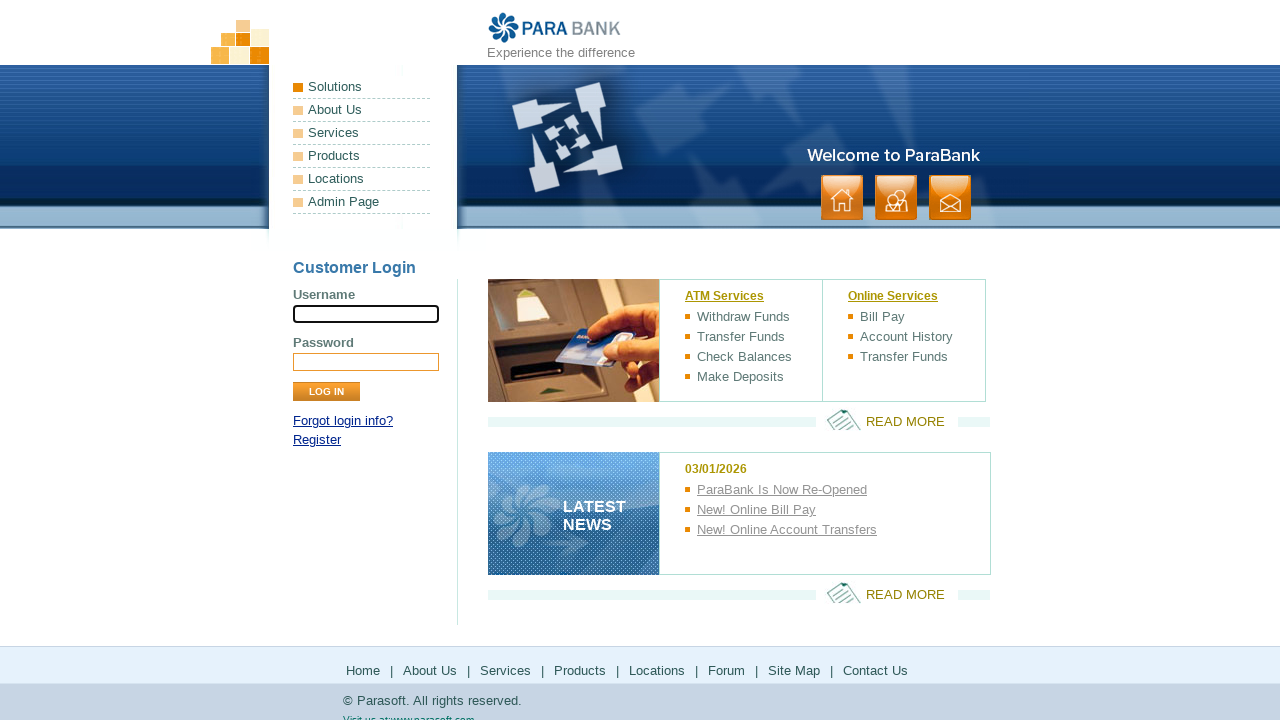